Tests that an error message is displayed when attempting to login without entering a username

Starting URL: https://www.saucedemo.com

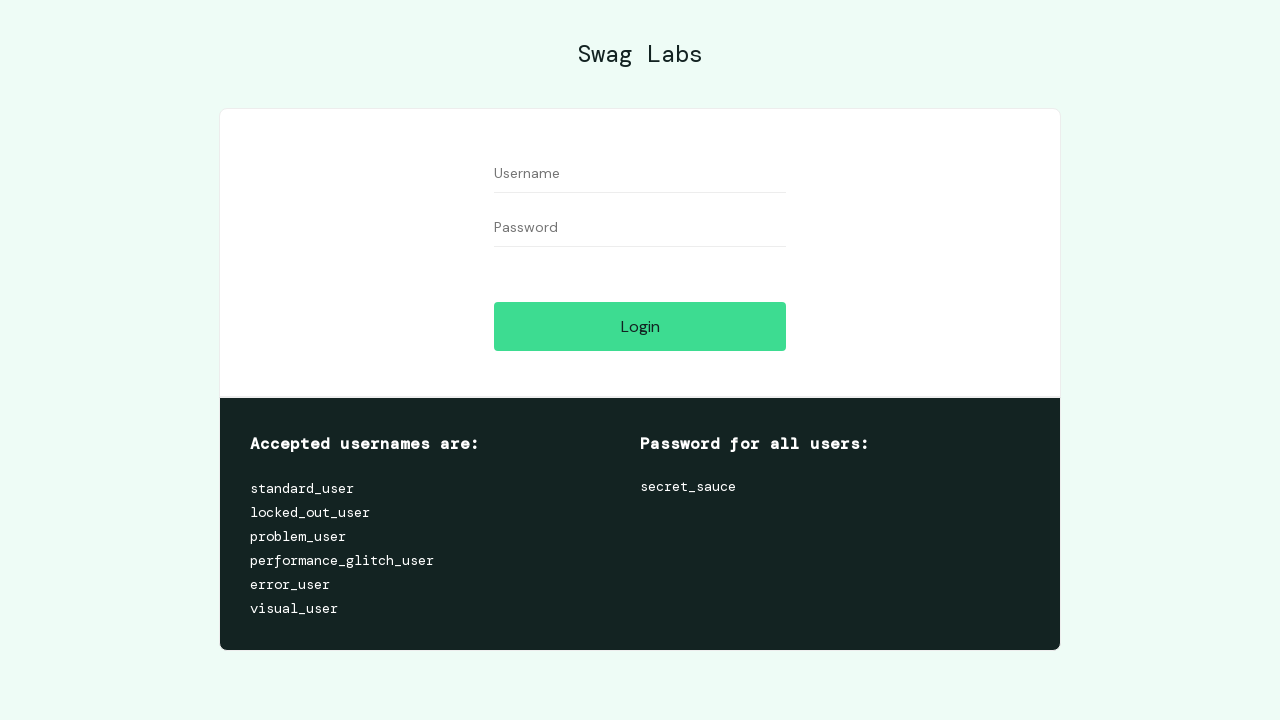

Navigated to Sauce Demo login page
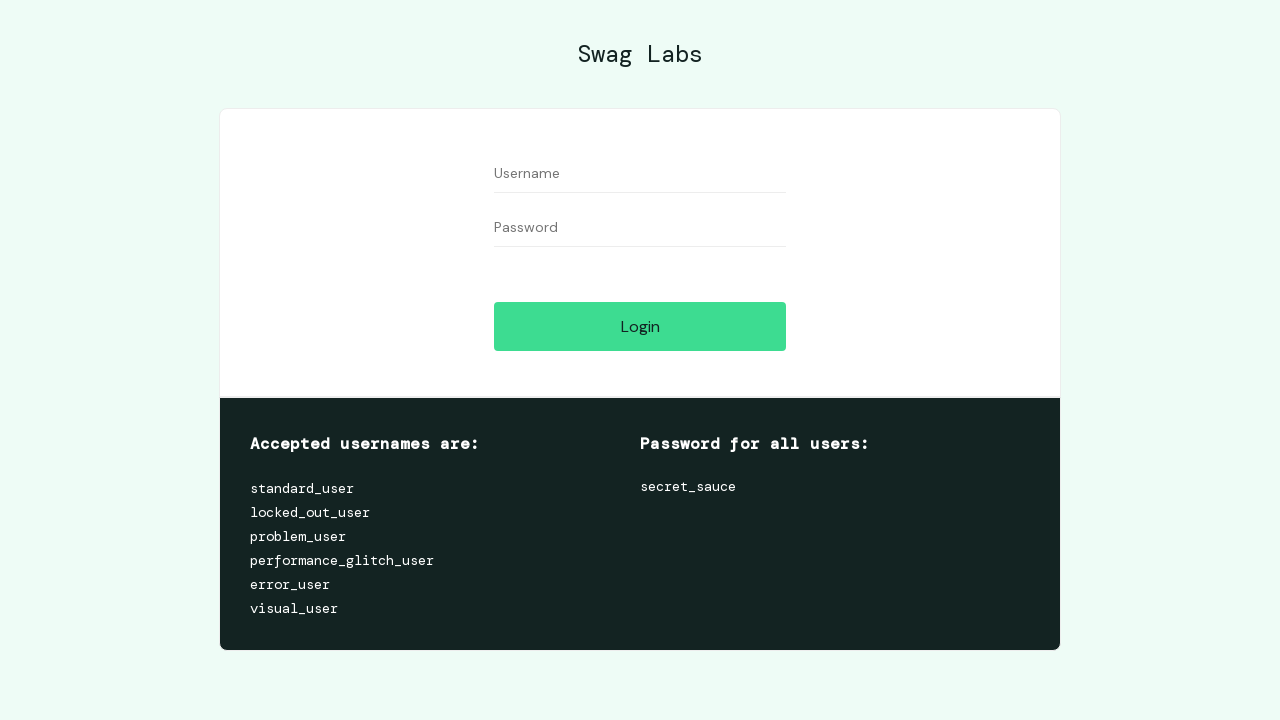

Clicked login button without entering username at (640, 326) on #login-button
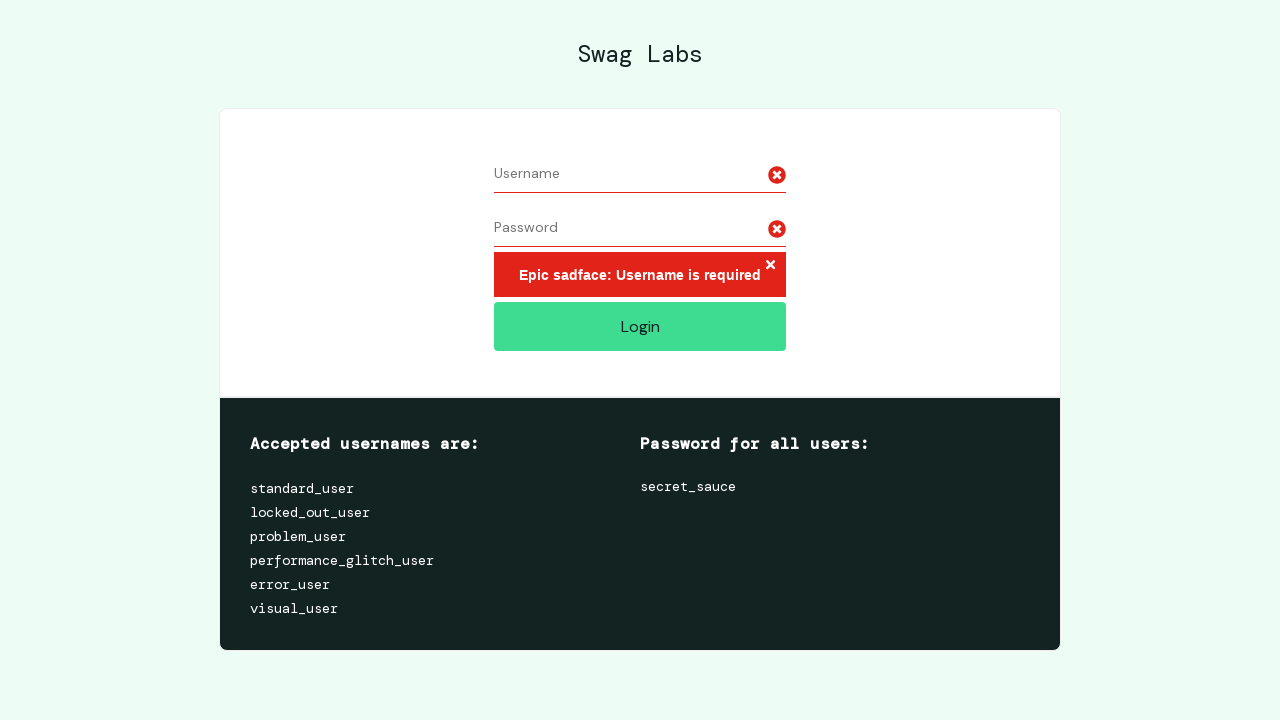

Error message 'Username is required' appeared on page
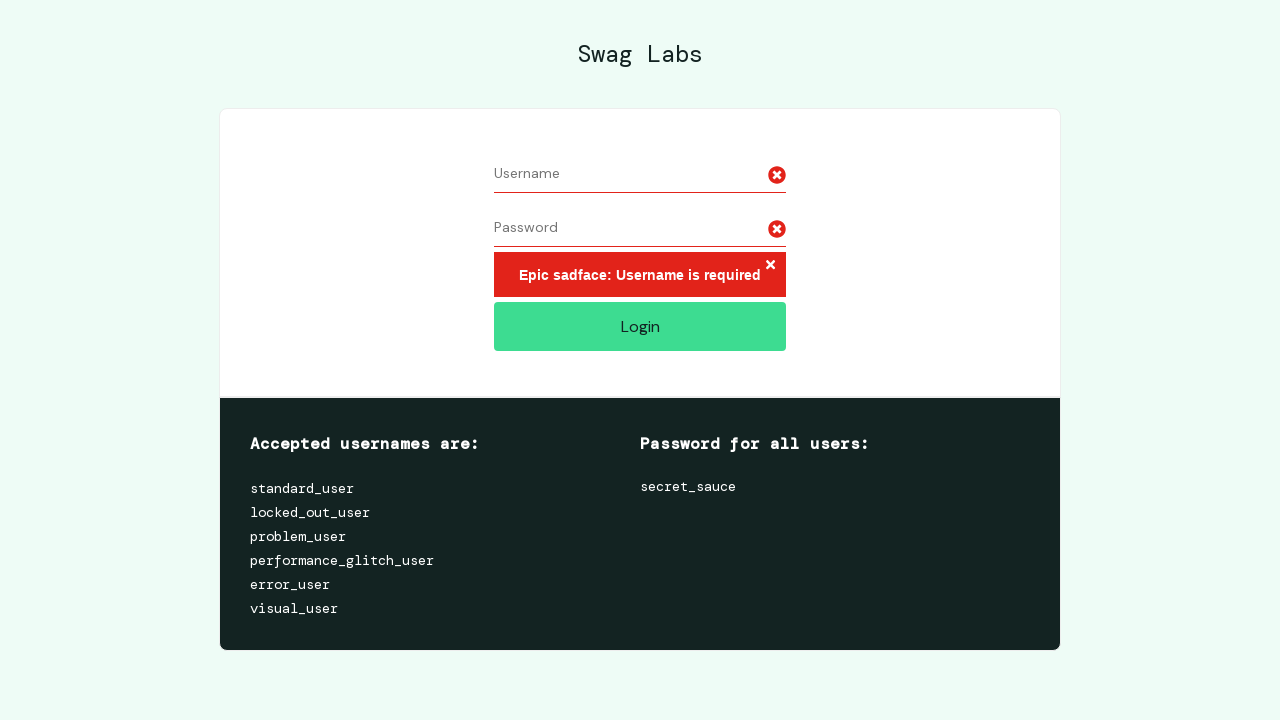

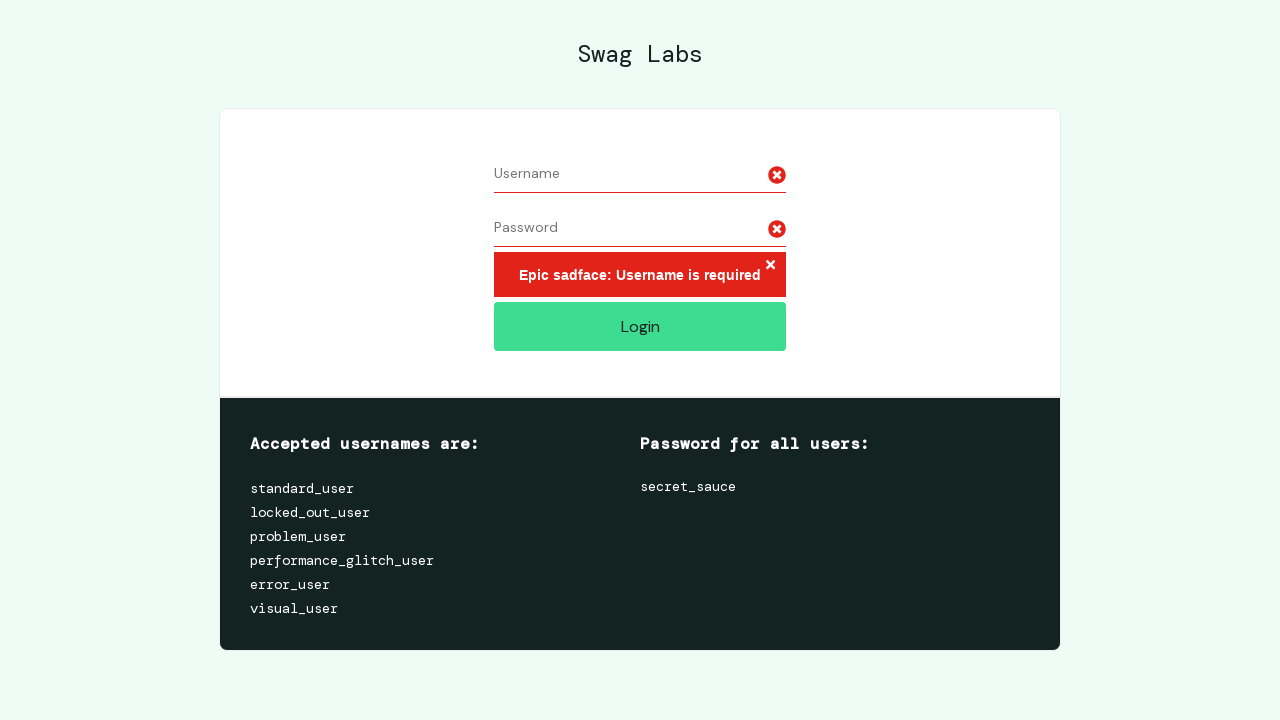